Tests browser window/tab management by opening multiple tabs, navigating to Gmail in new tabs, and switching between them

Starting URL: https://www.saucedemo.com/

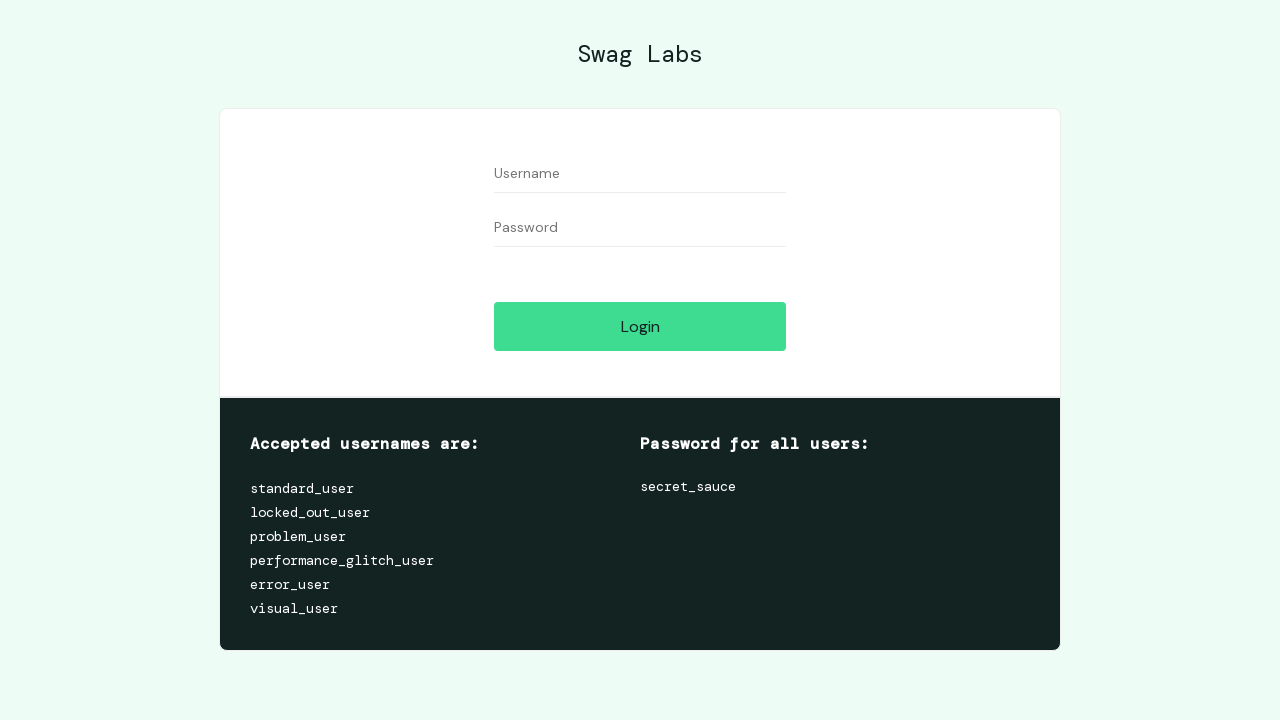

Opened first new tab
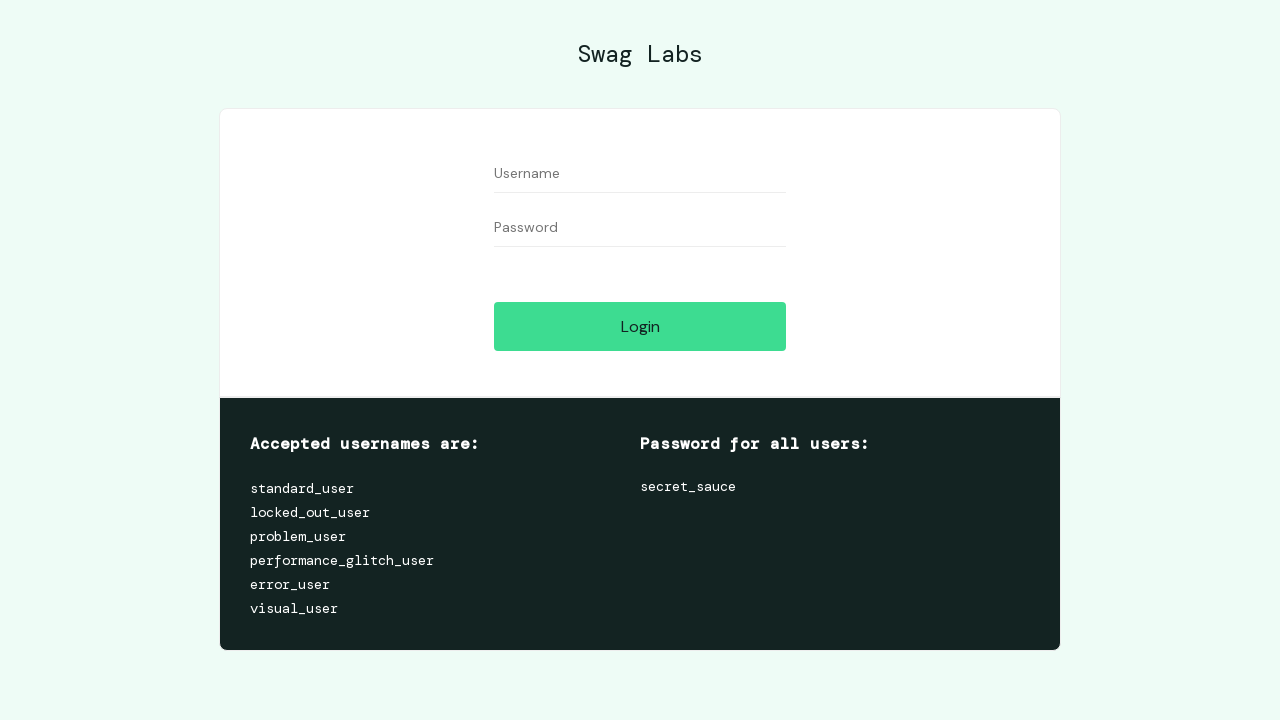

Opened second new tab
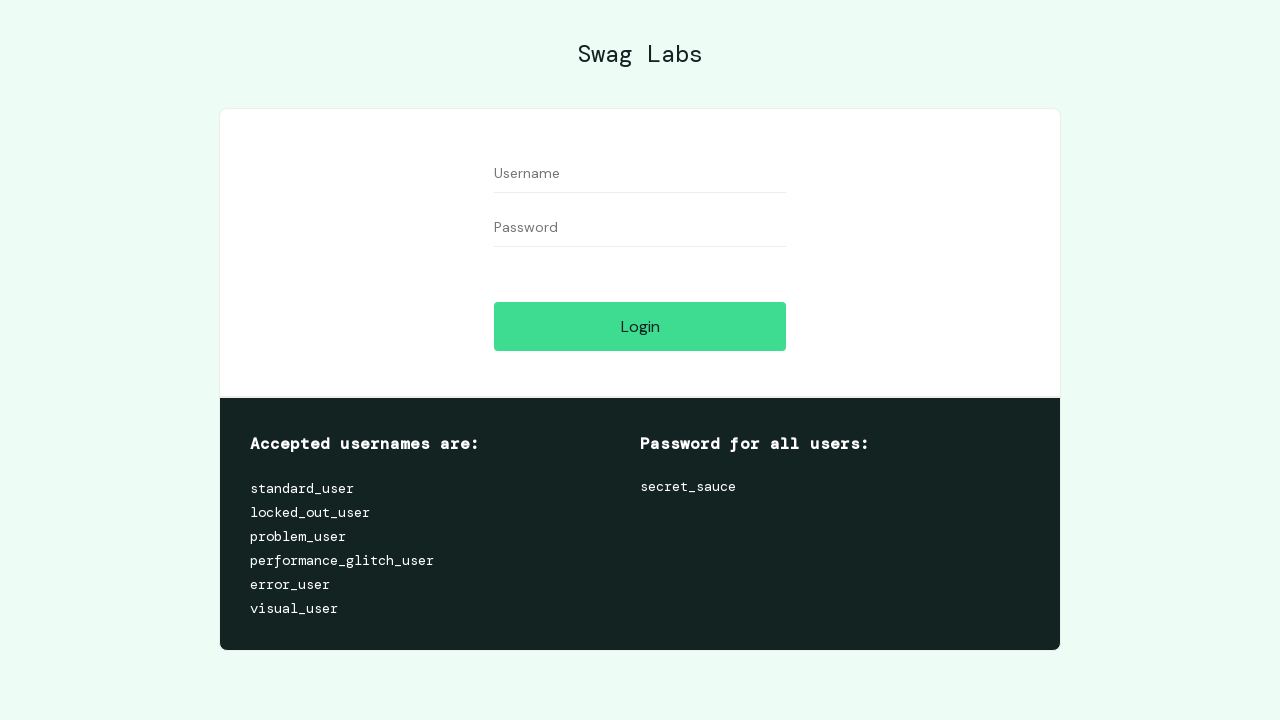

Opened third new tab
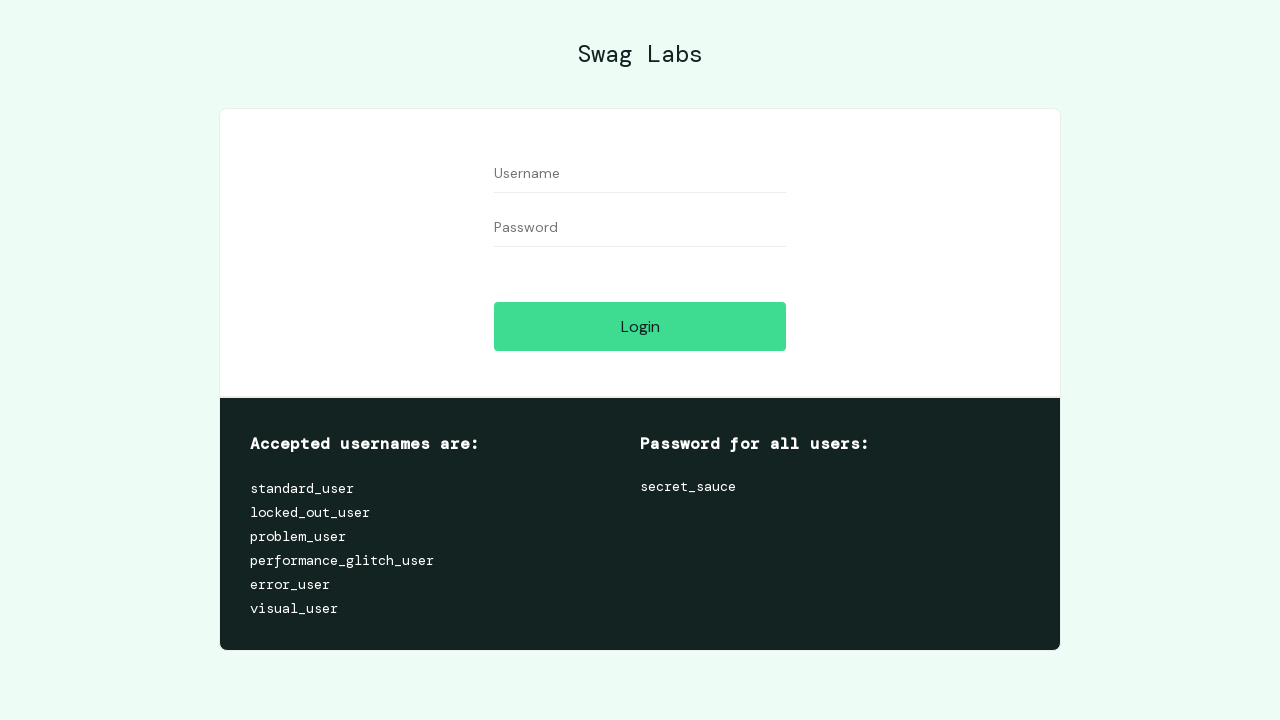

Navigated to Gmail in first new tab
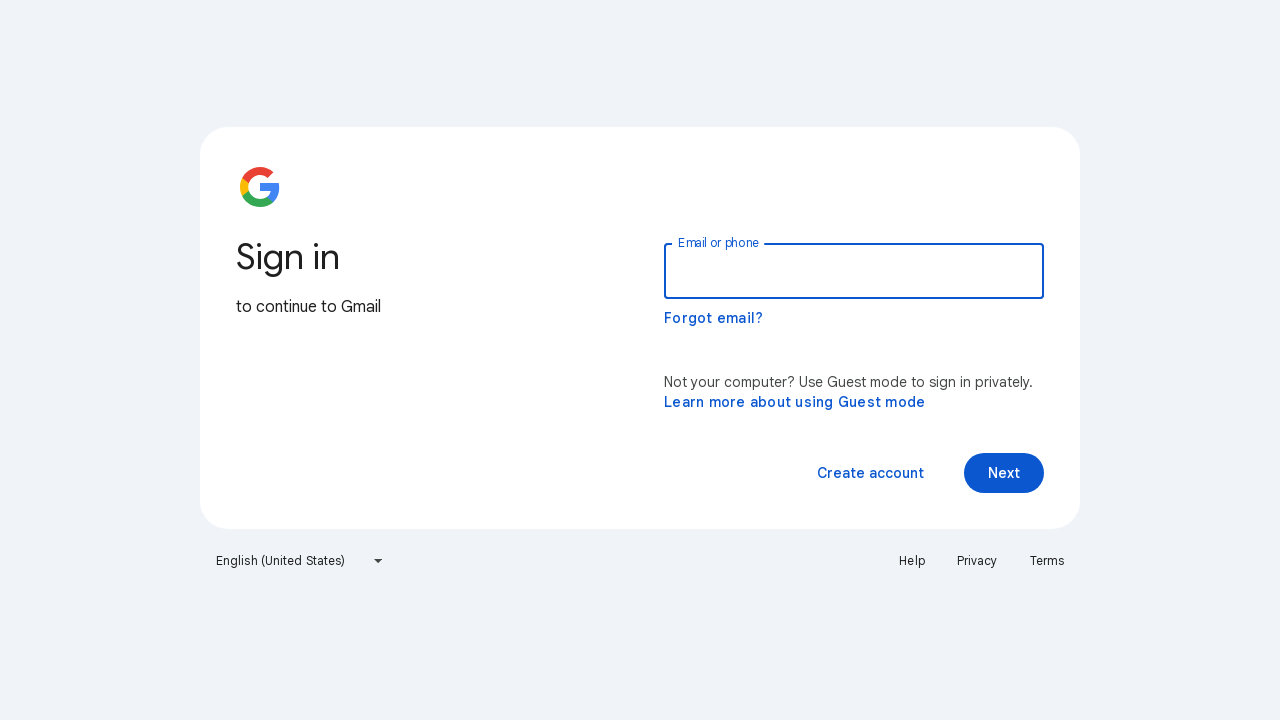

First new tab finished loading
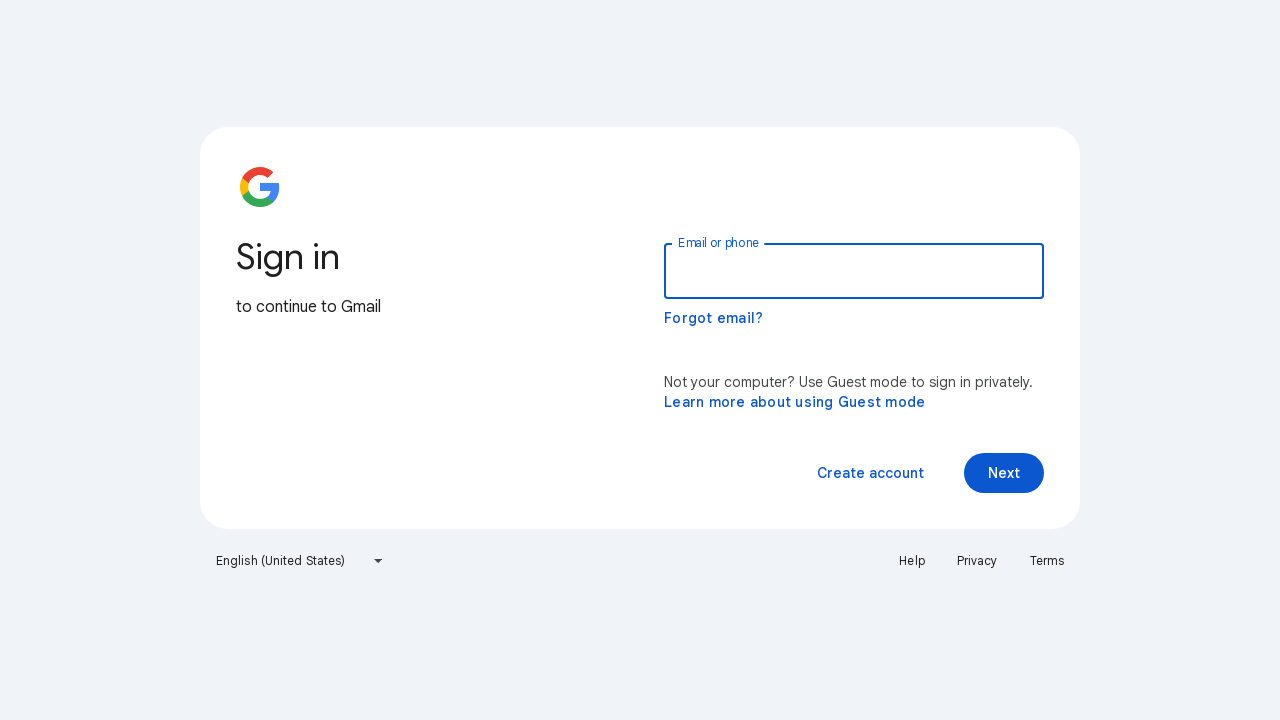

Closed first new tab
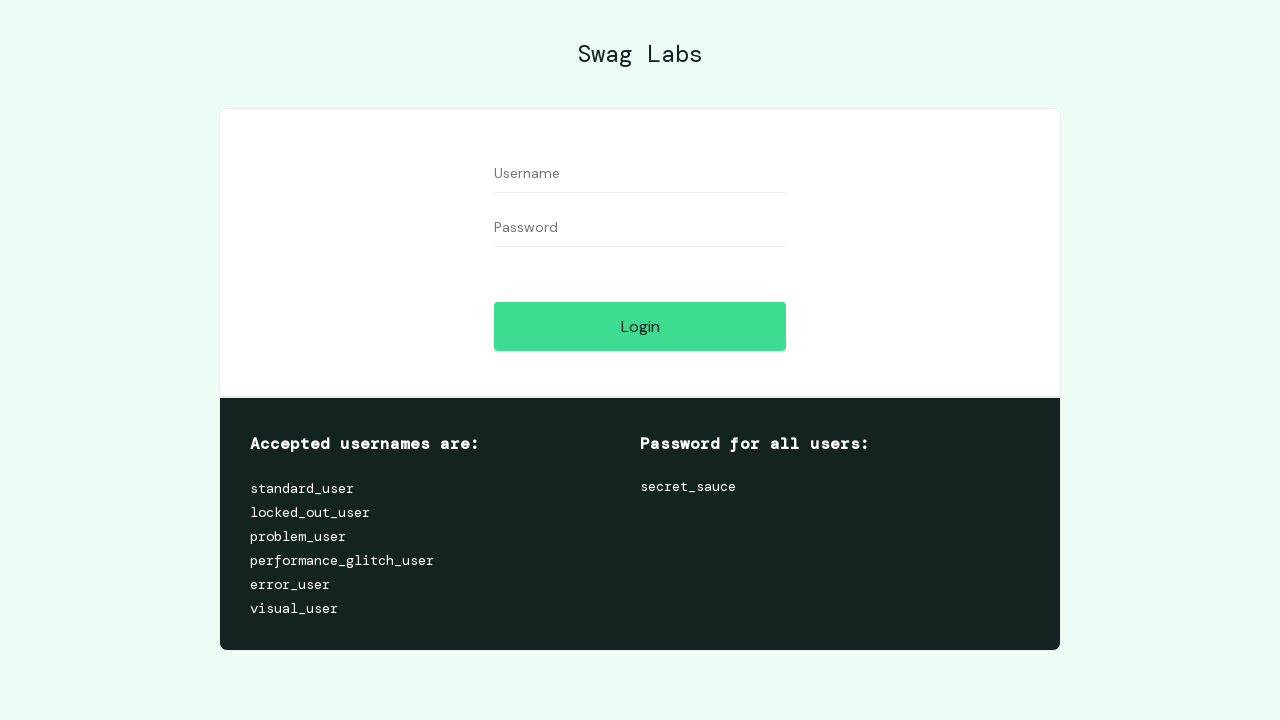

Navigated to Gmail in second new tab
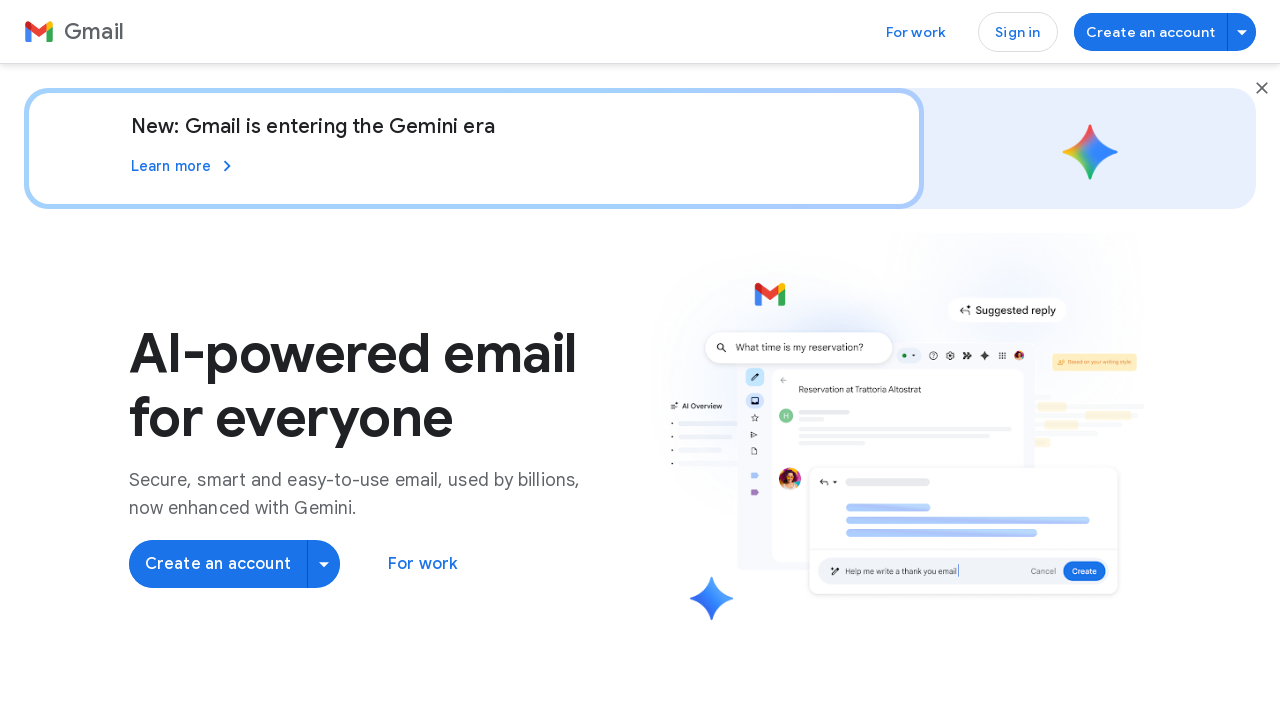

Second new tab finished loading
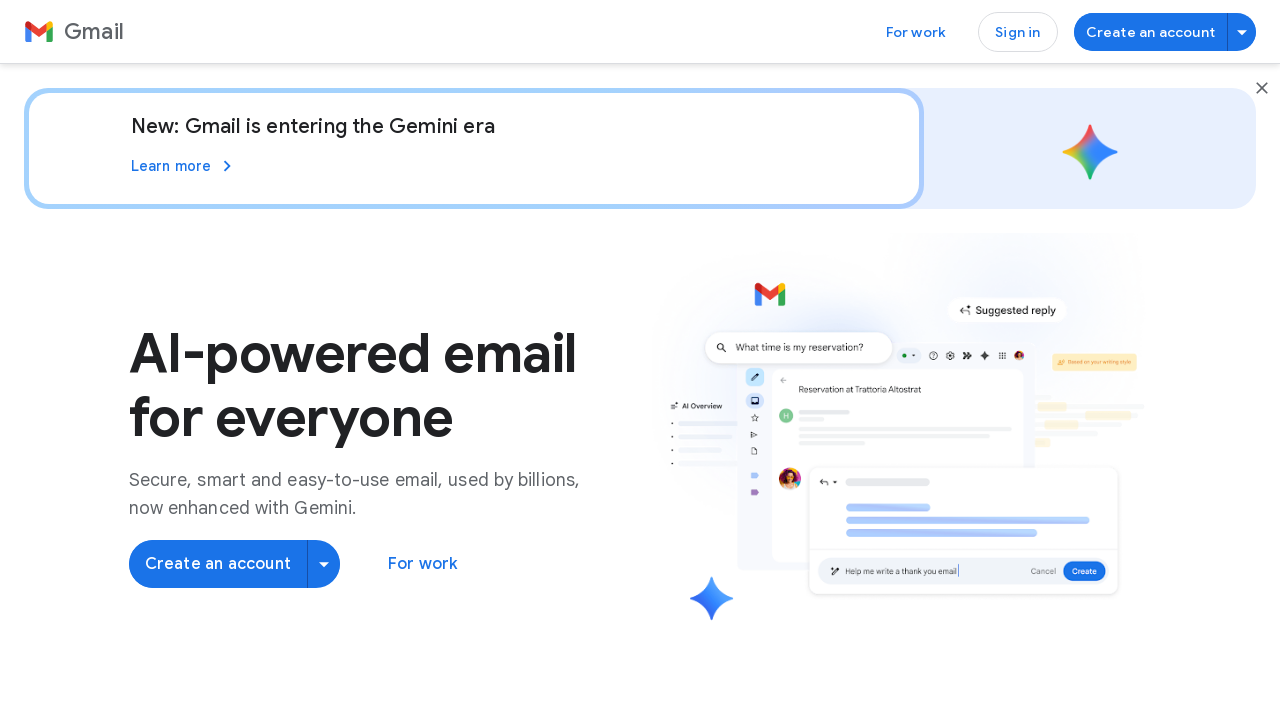

Closed second new tab
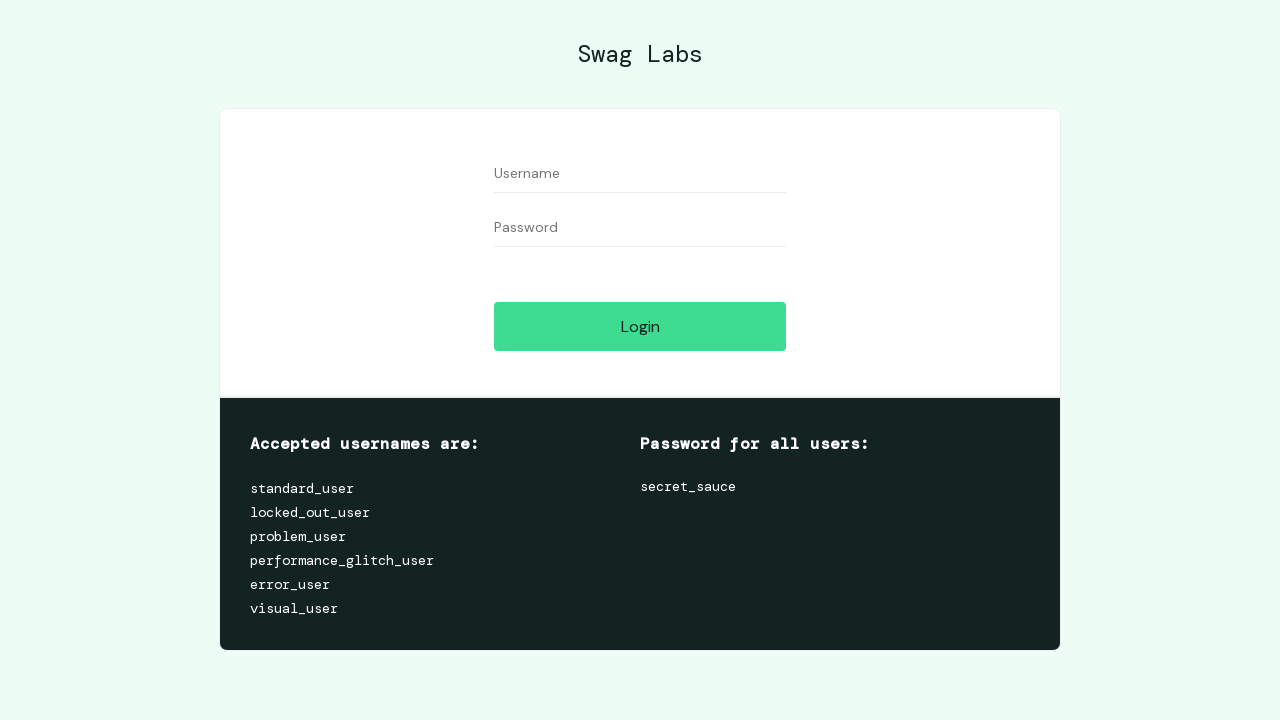

Navigated to Gmail in third new tab
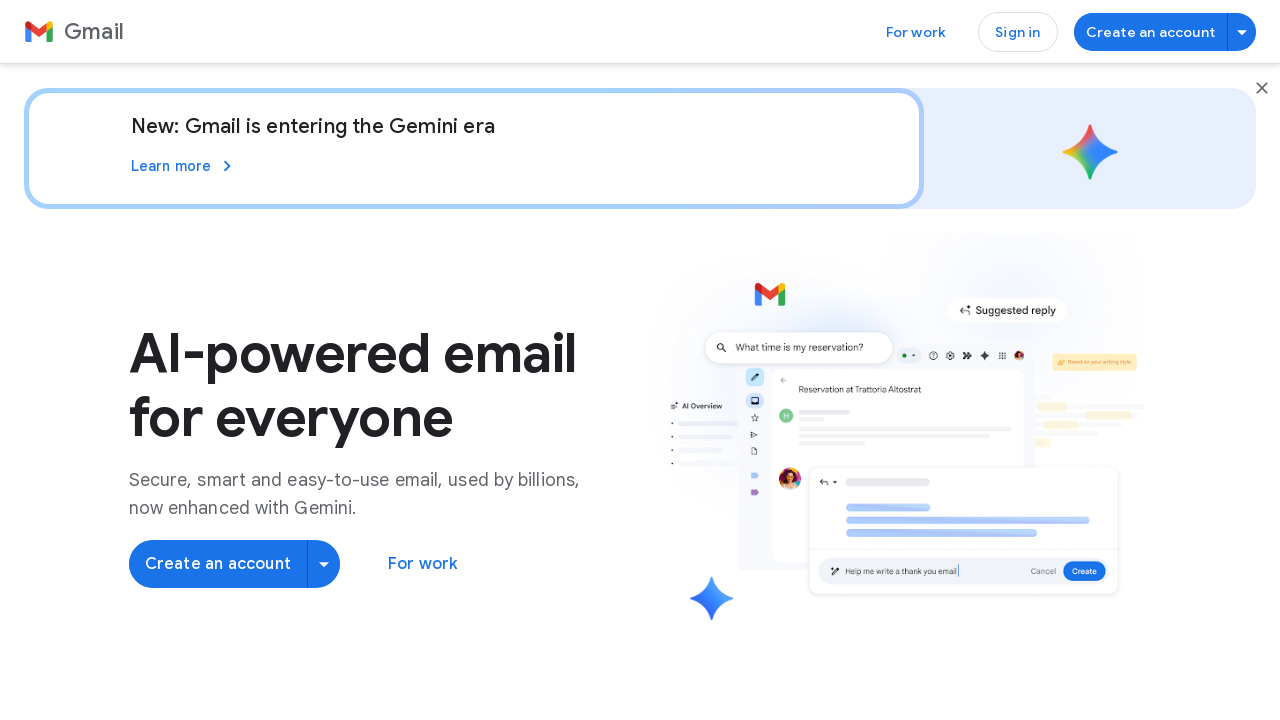

Third new tab finished loading
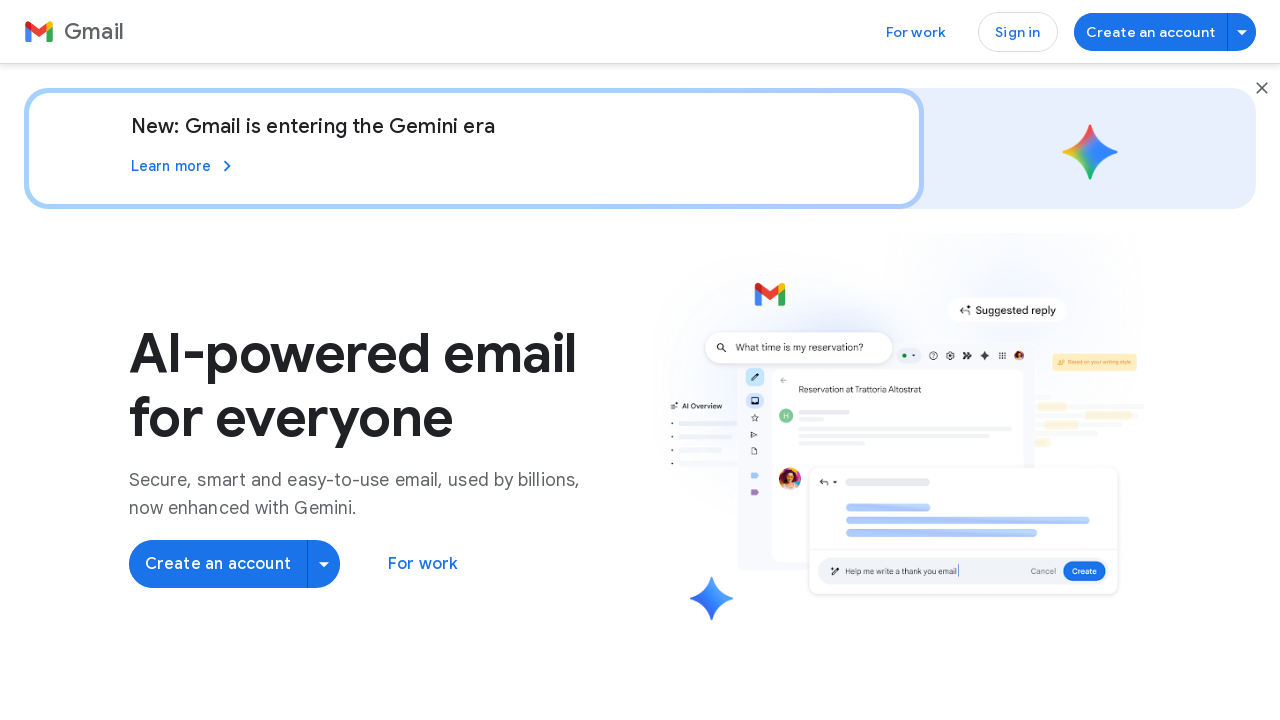

Closed third new tab
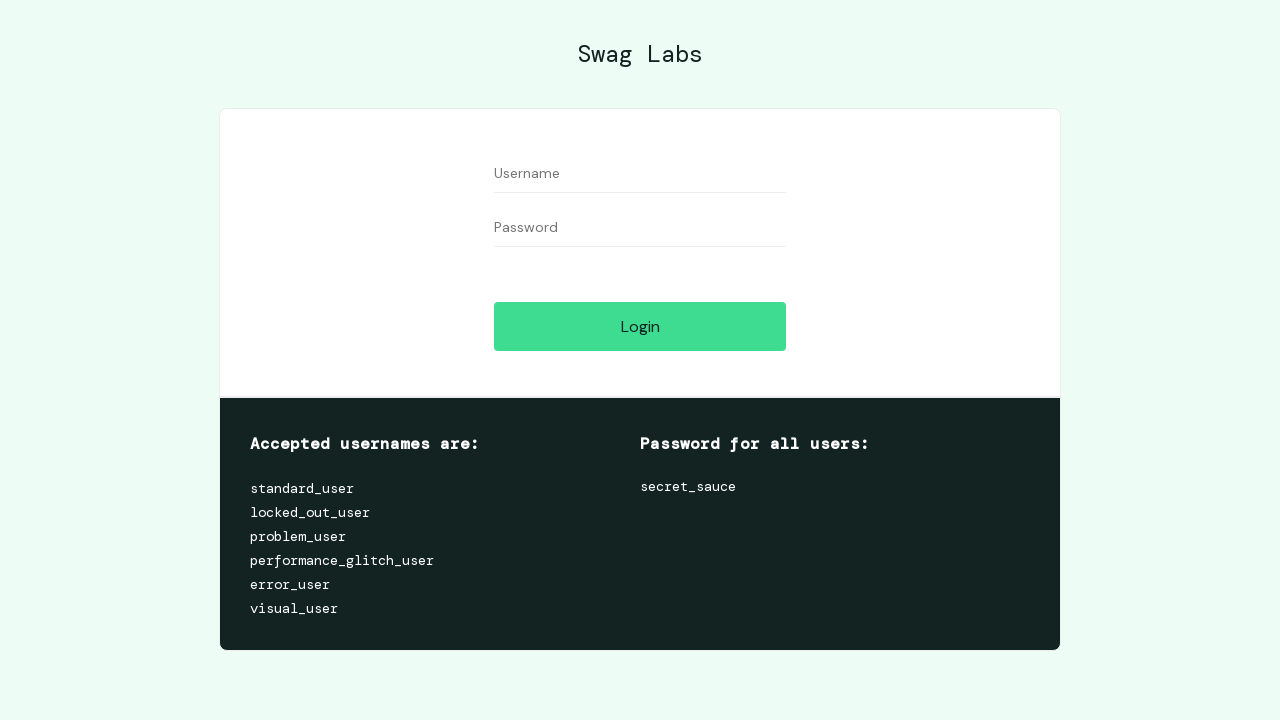

Main page finished loading after closing all new tabs
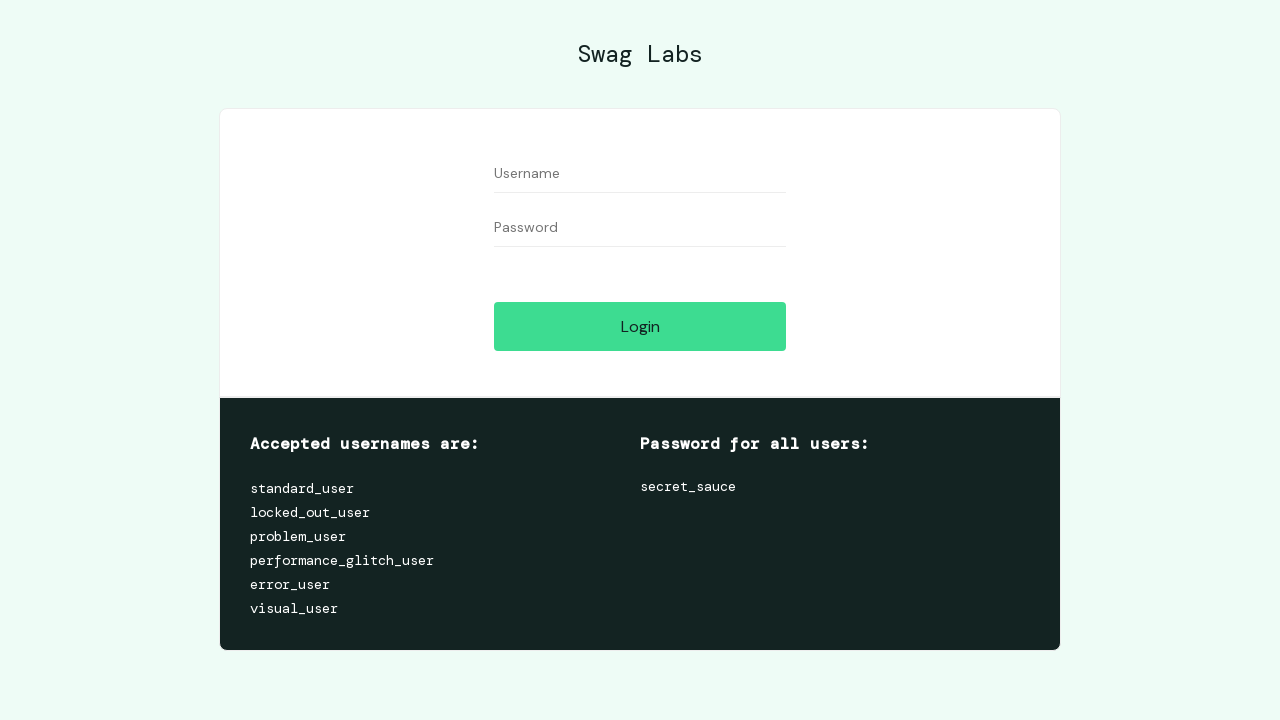

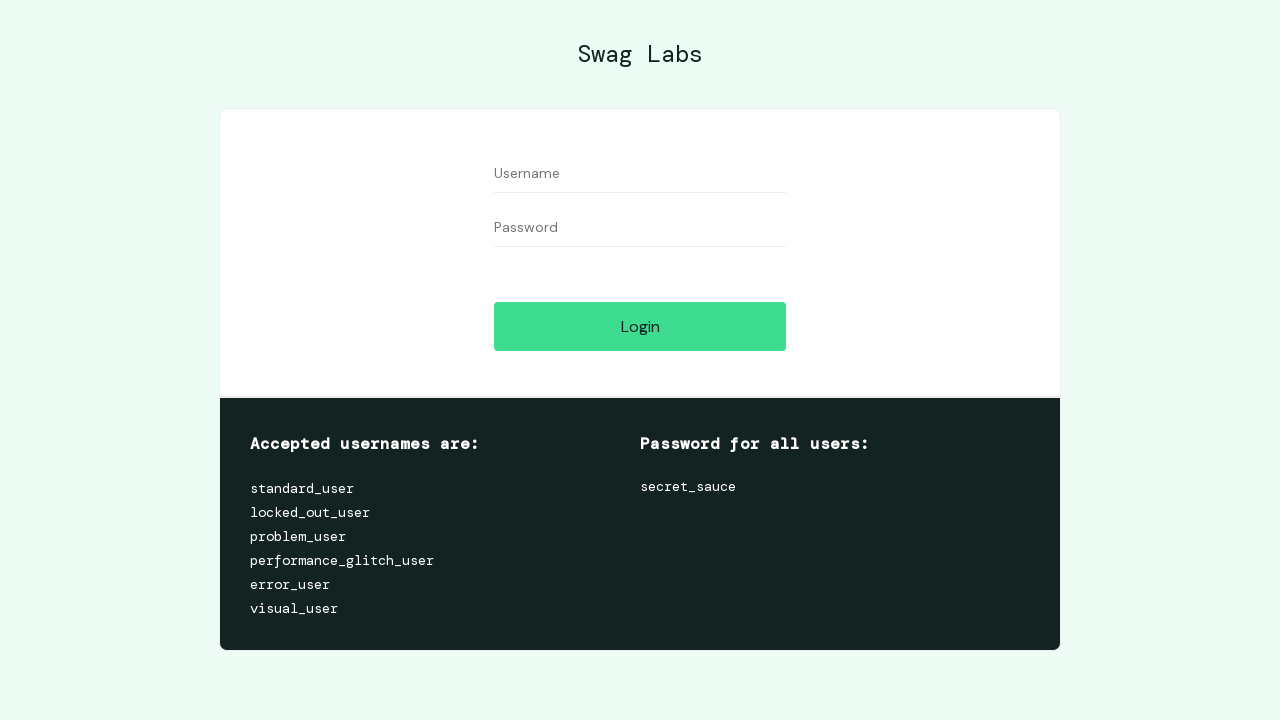